Tests the text input field by entering text and verifying the input value is correctly captured

Starting URL: https://www.selenium.dev/selenium/web/web-form.html

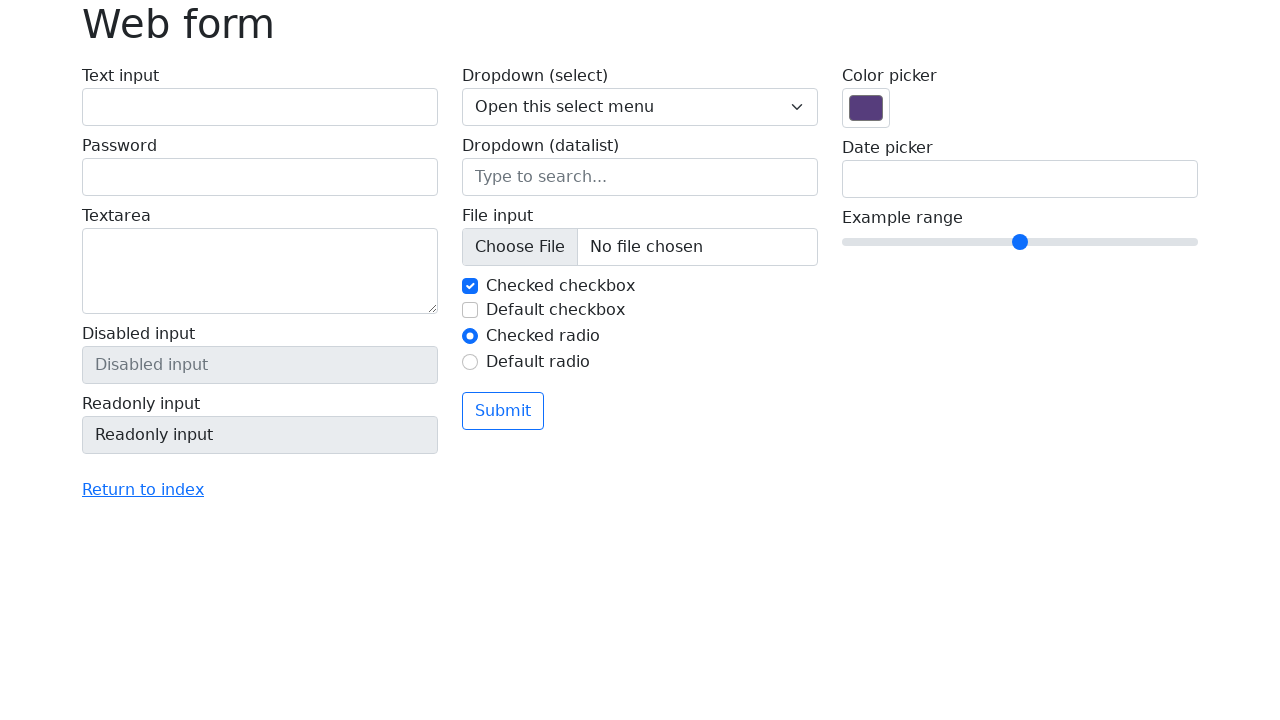

Filled text input field with 'Artur Sabanadze' on #my-text-id
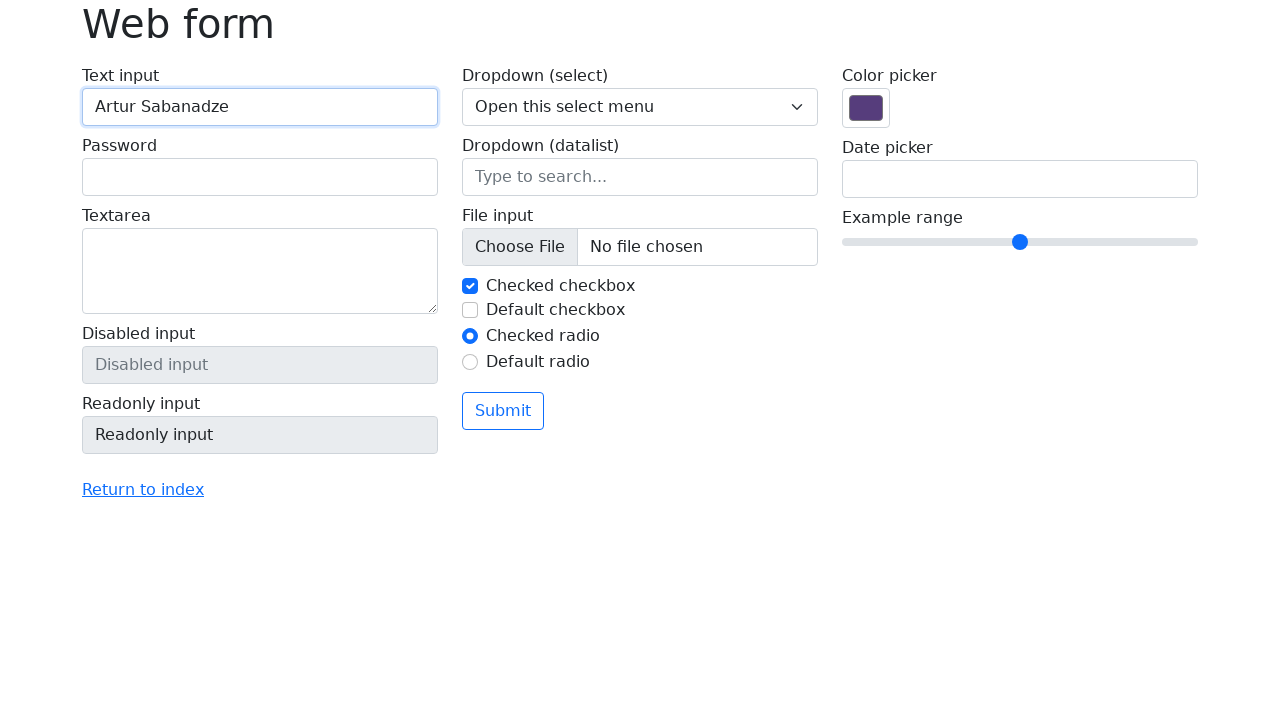

Retrieved text input value from field
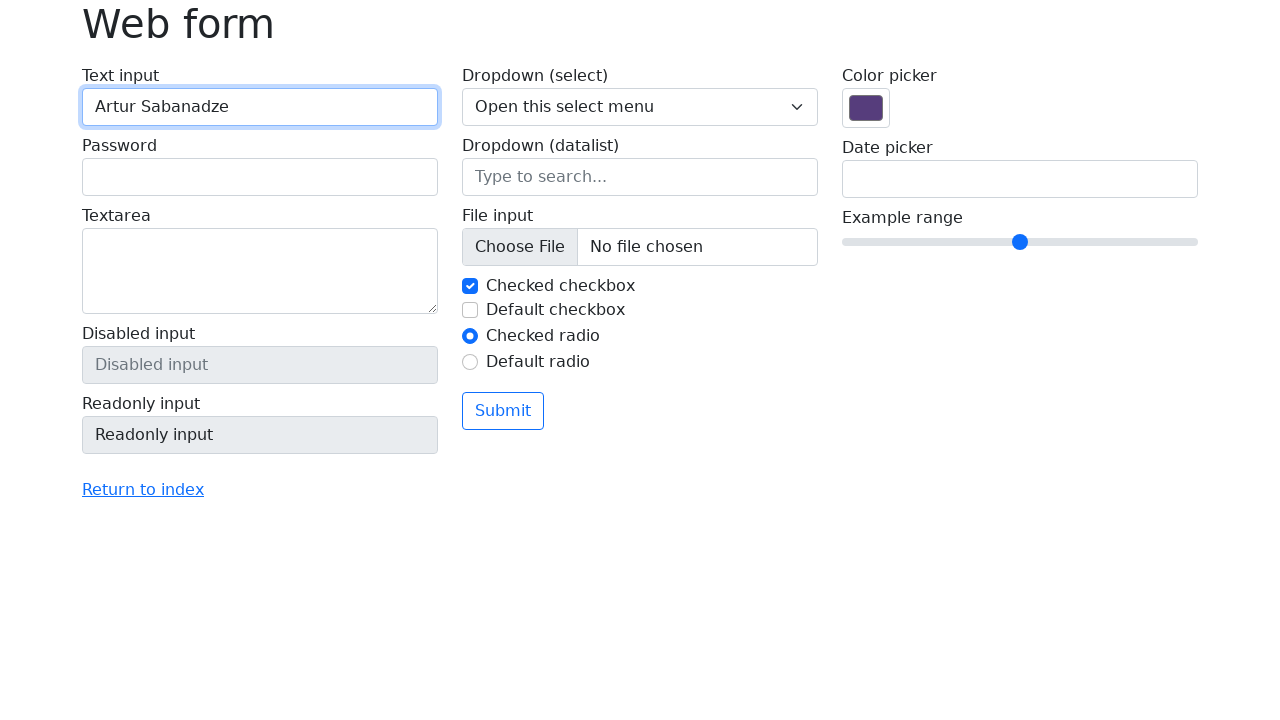

Verified that entered text matches expected value 'Artur Sabanadze'
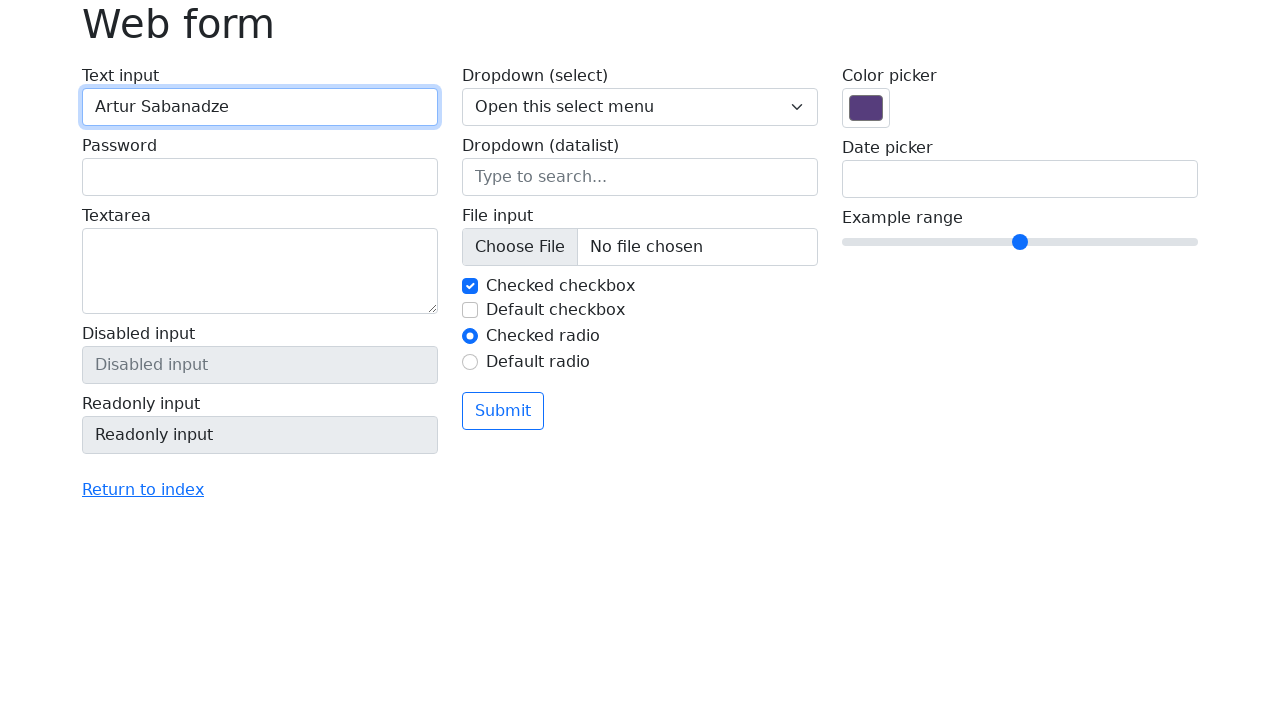

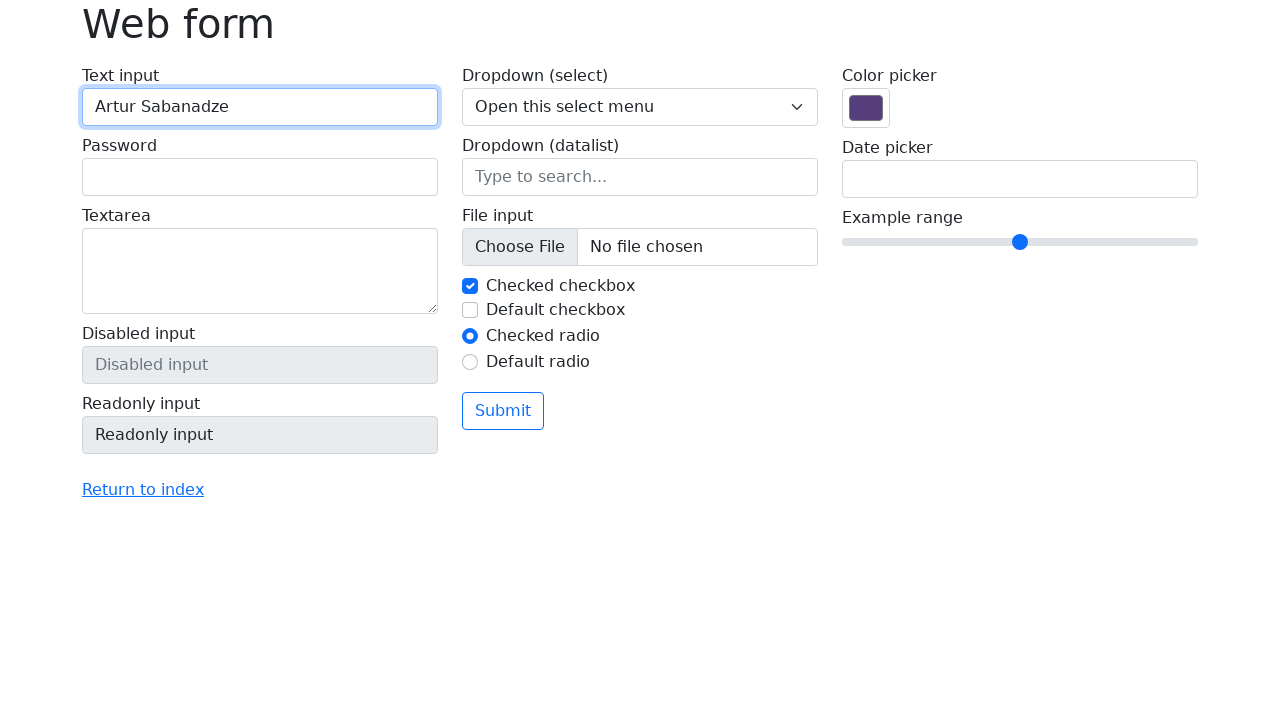